Tests marking individual todo items as complete by checking their checkboxes.

Starting URL: https://demo.playwright.dev/todomvc

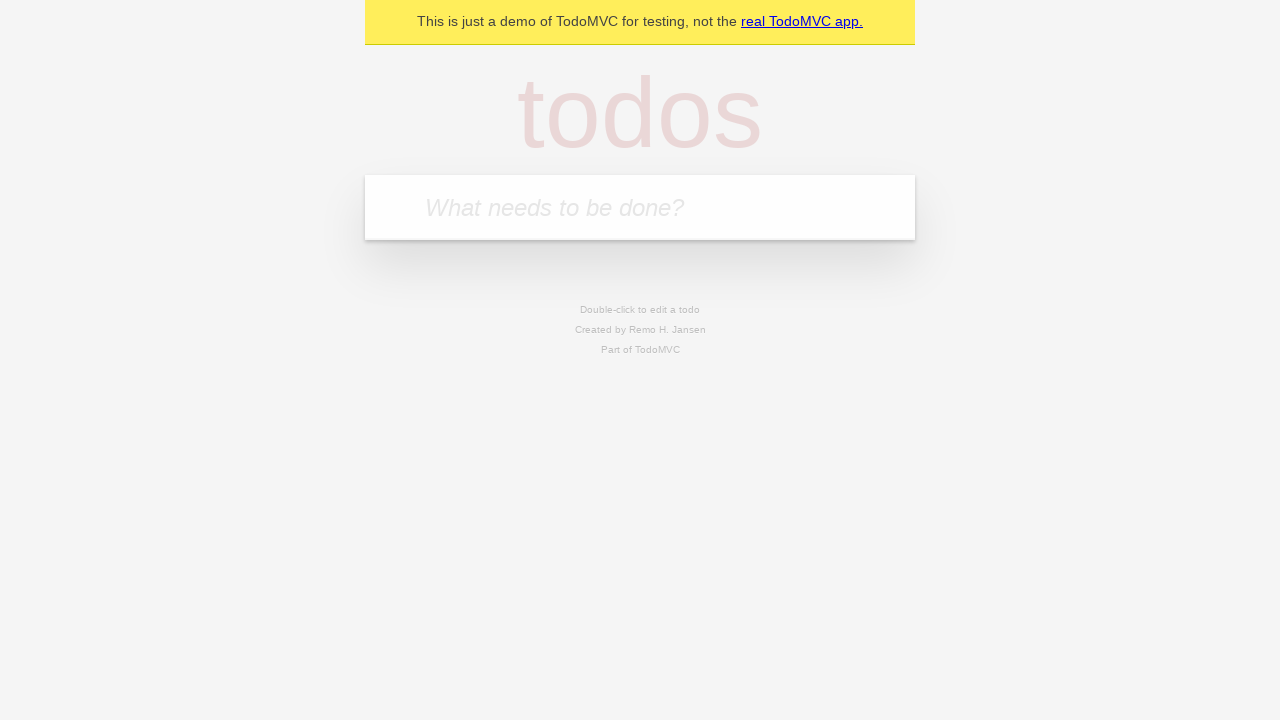

Located the todo input field
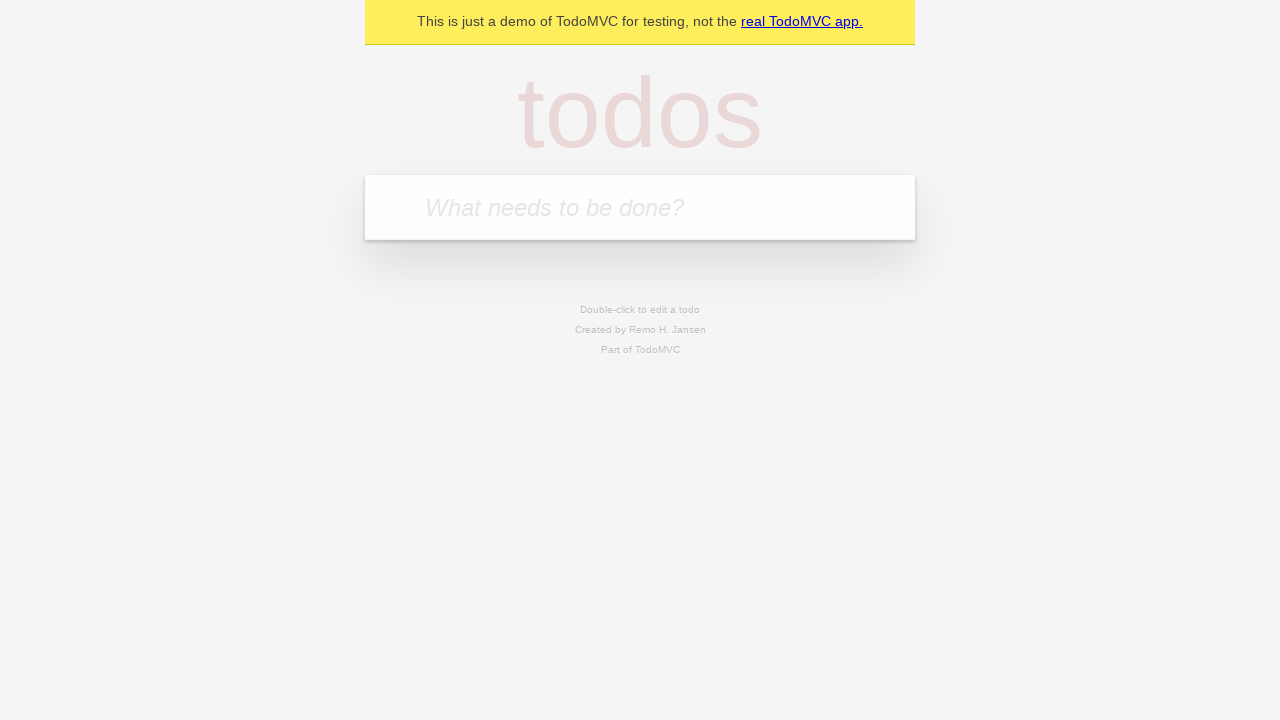

Filled first todo item 'buy some cheese' on internal:attr=[placeholder="What needs to be done?"i]
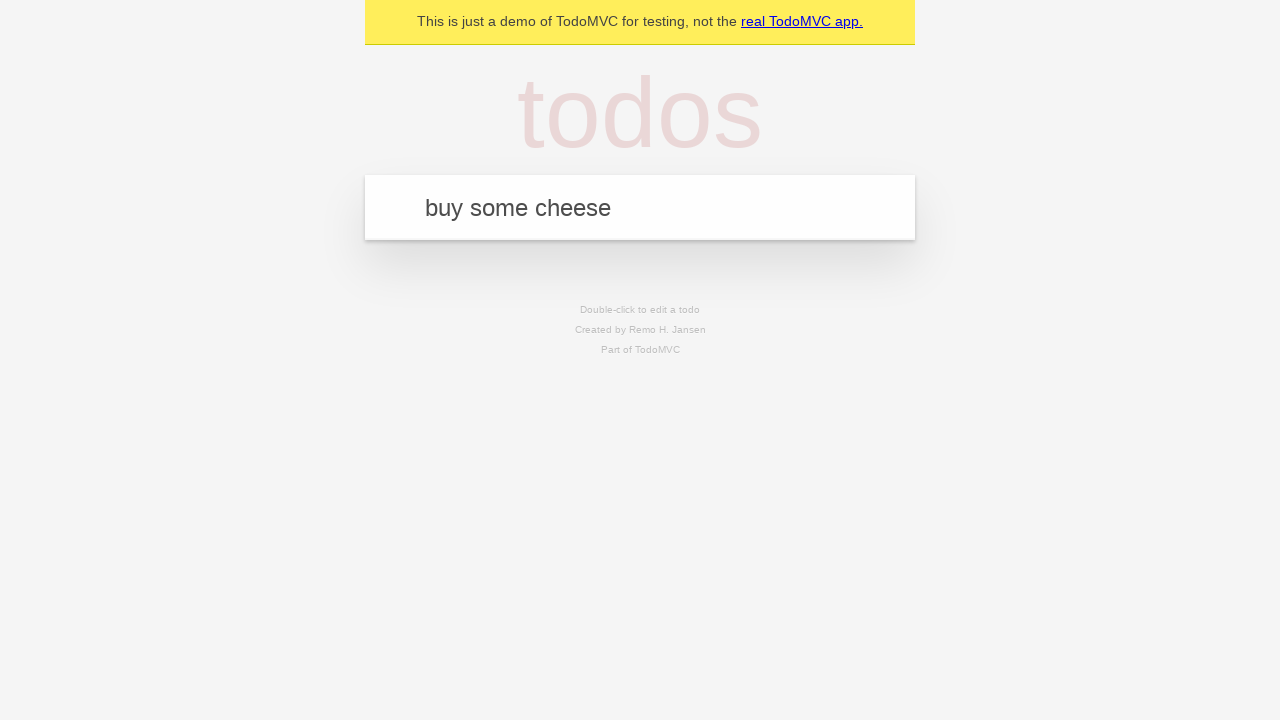

Pressed Enter to create first todo item on internal:attr=[placeholder="What needs to be done?"i]
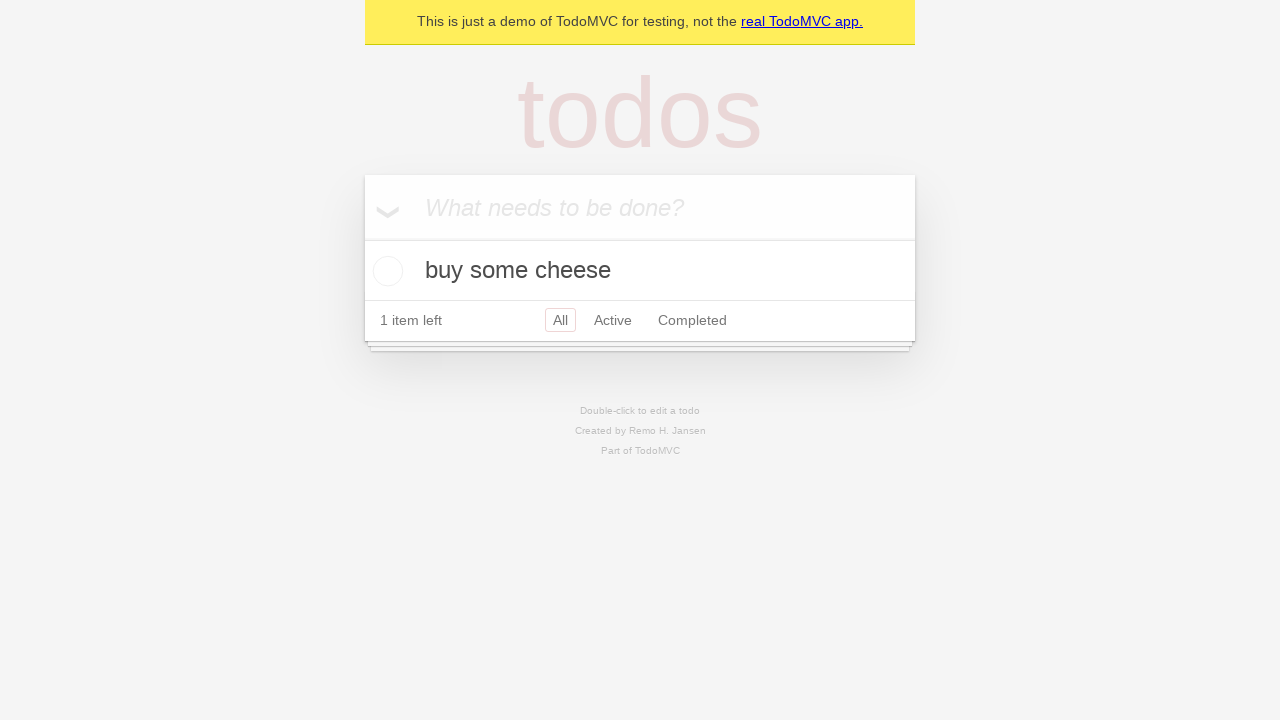

Filled second todo item 'feed the cat' on internal:attr=[placeholder="What needs to be done?"i]
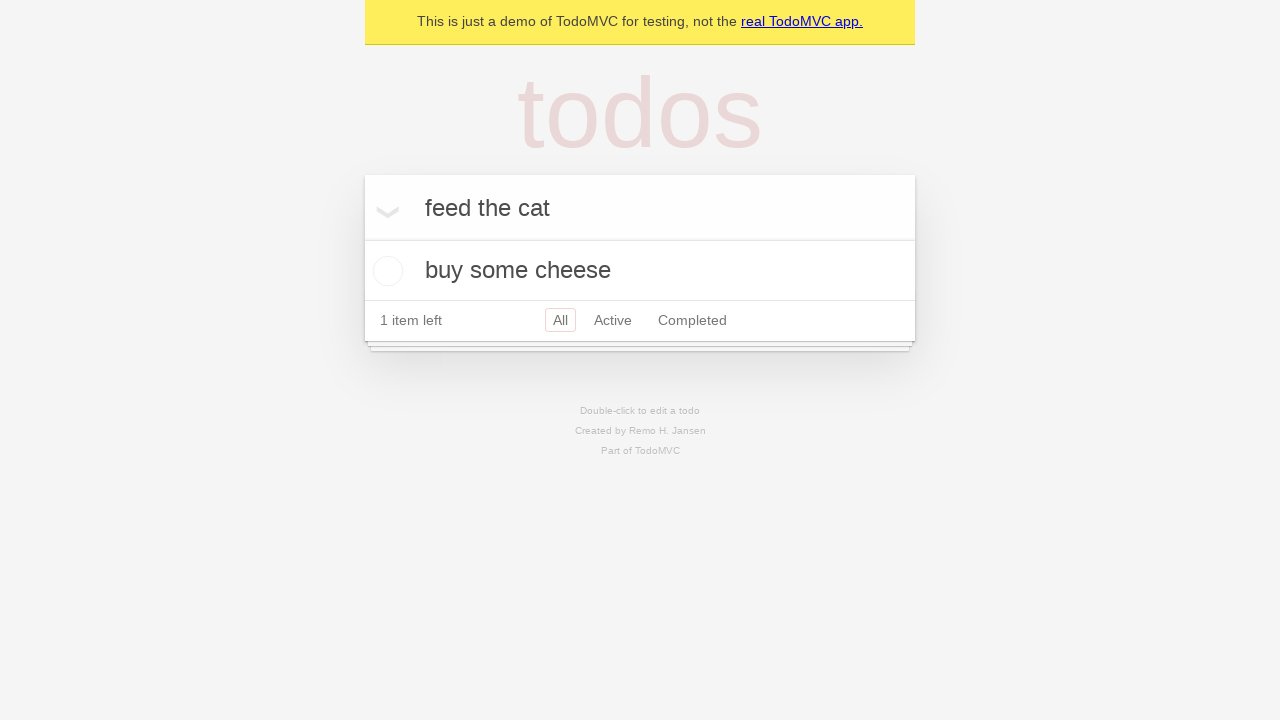

Pressed Enter to create second todo item on internal:attr=[placeholder="What needs to be done?"i]
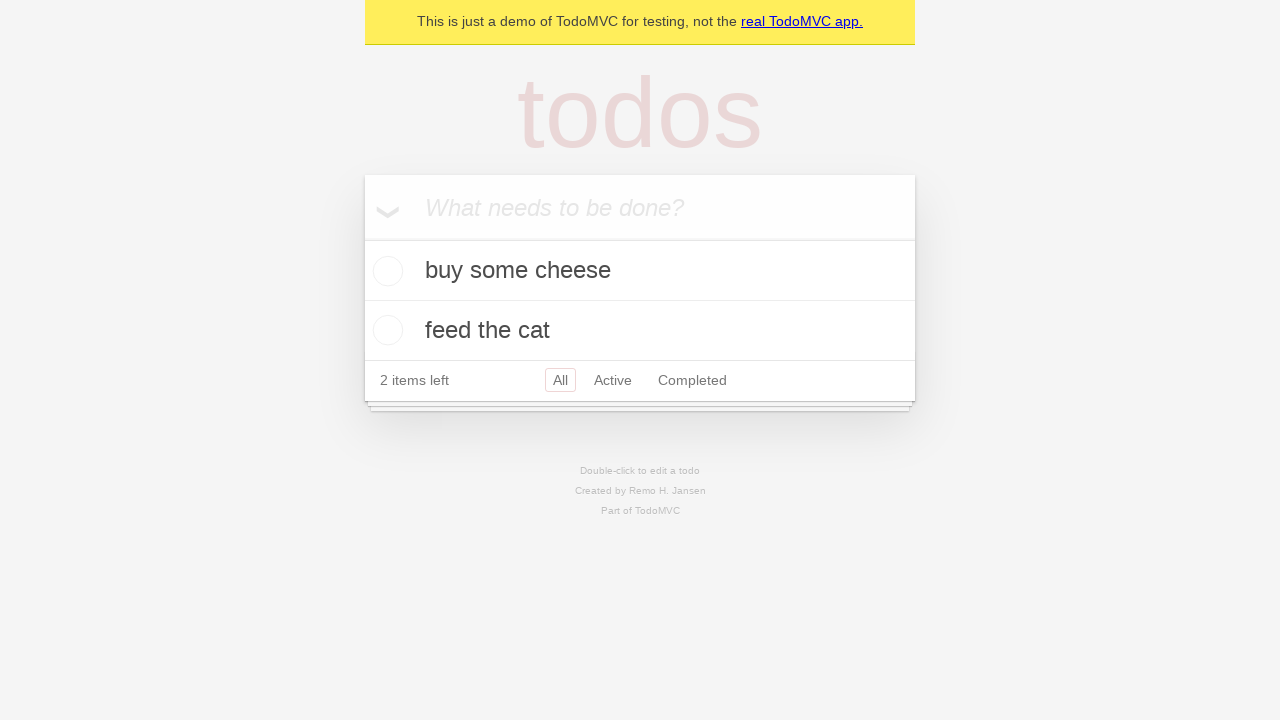

Waited for both todo items to appear in the DOM
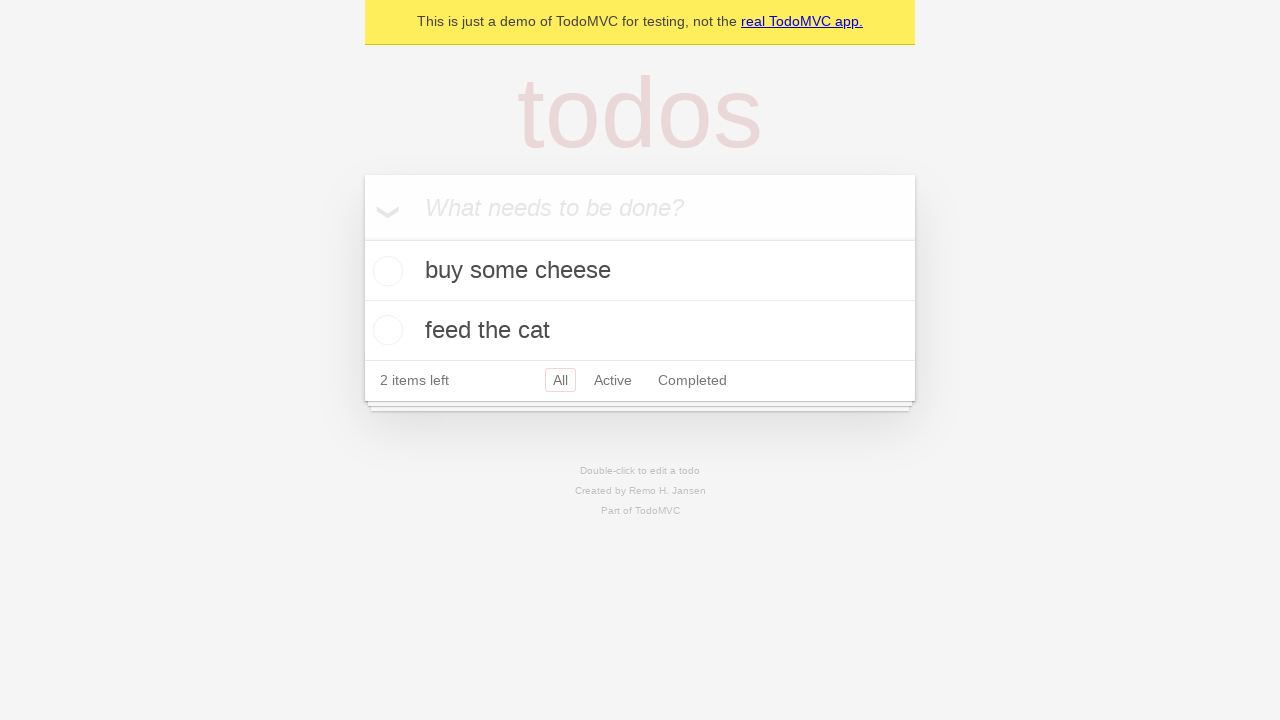

Located first todo item
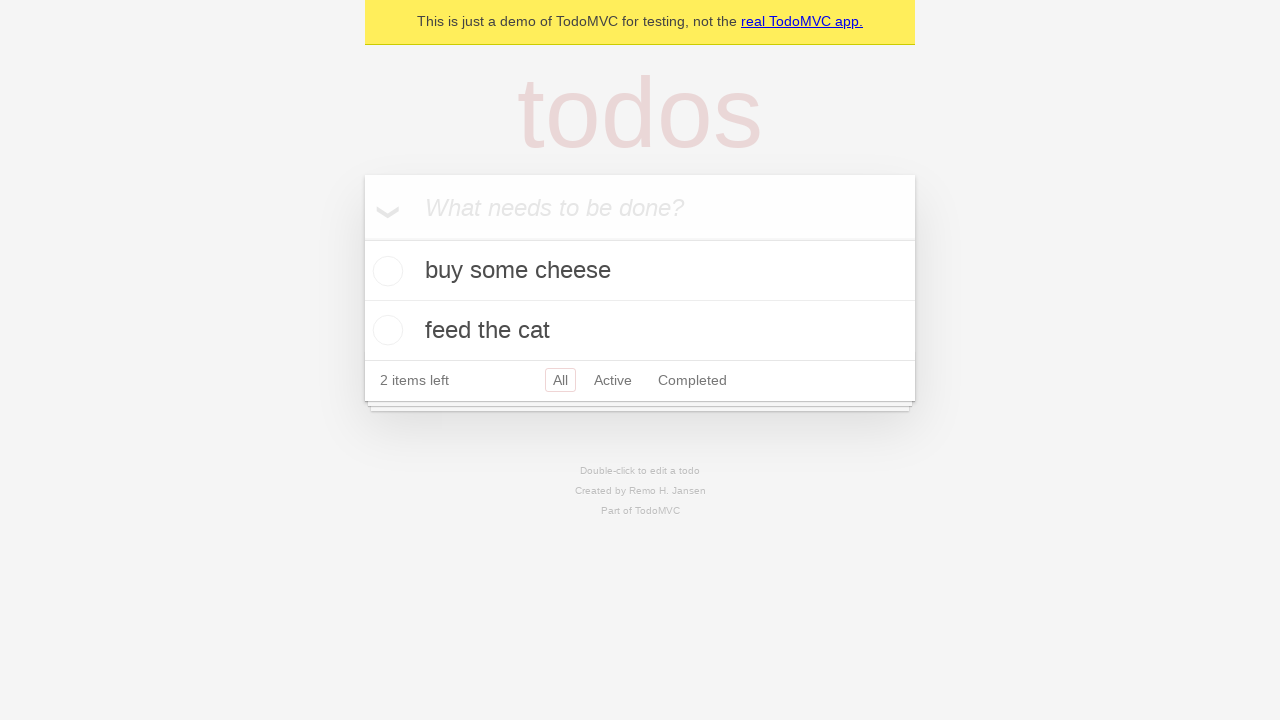

Checked the checkbox for first todo item 'buy some cheese' at (385, 271) on internal:testid=[data-testid="todo-item"s] >> nth=0 >> internal:role=checkbox
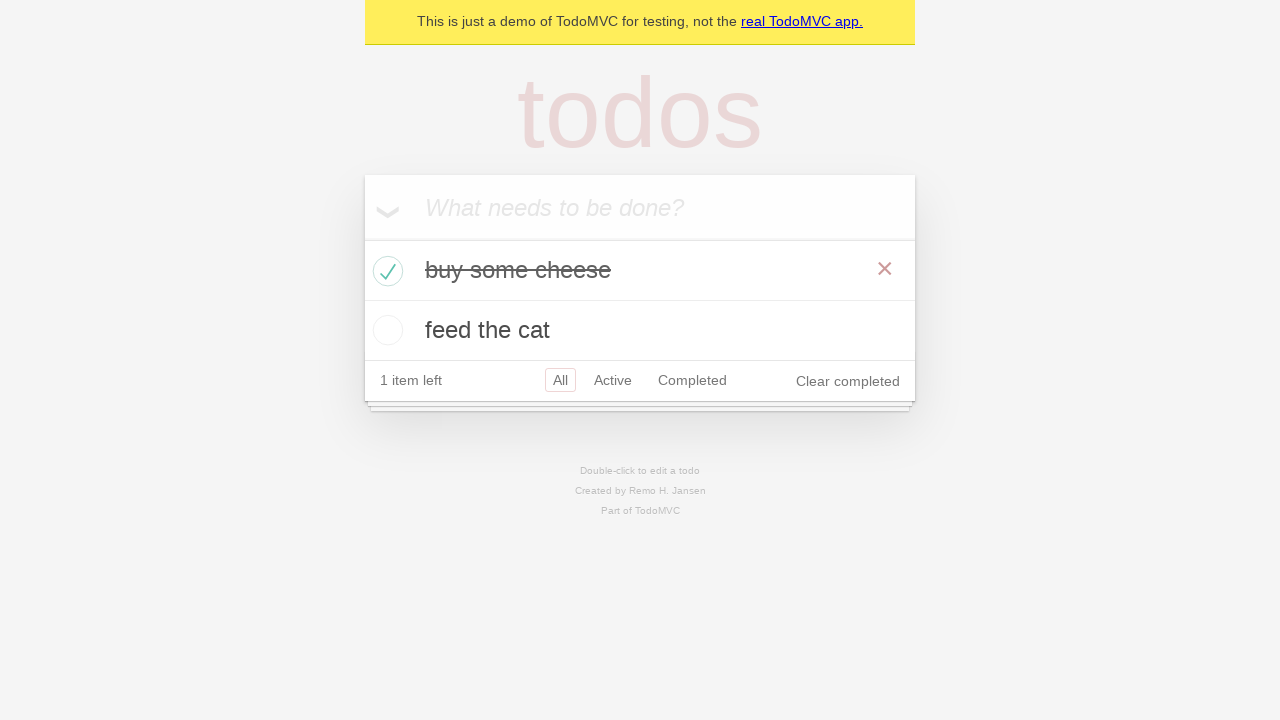

Located second todo item
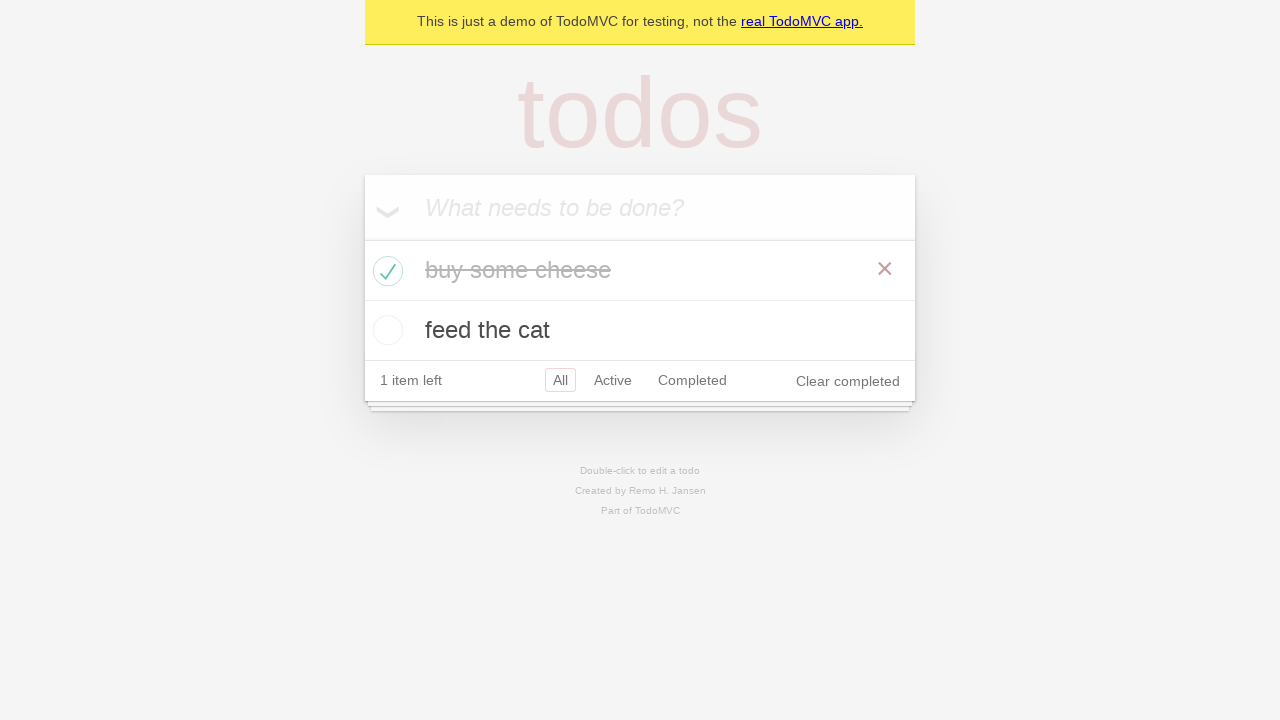

Checked the checkbox for second todo item 'feed the cat' at (385, 330) on internal:testid=[data-testid="todo-item"s] >> nth=1 >> internal:role=checkbox
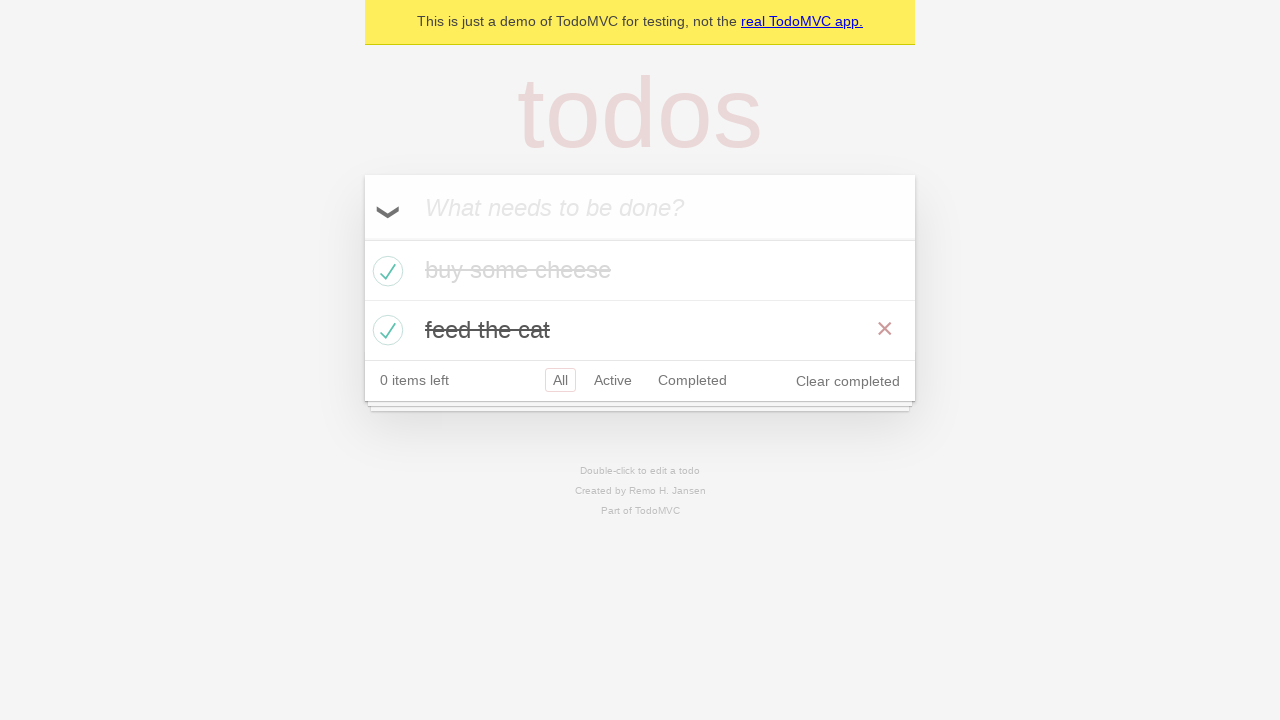

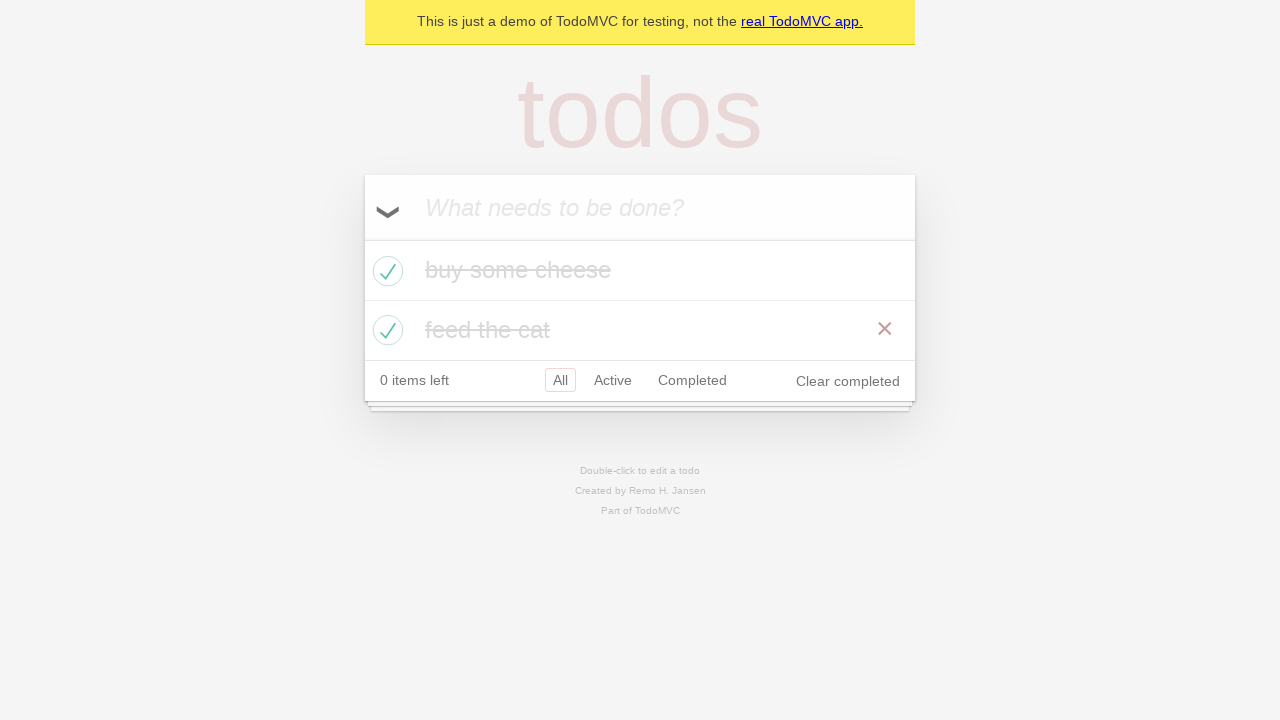